Navigates to wisequarter.com homepage and verifies the URL contains "wisequarter"

Starting URL: https://www.wisequarter.com

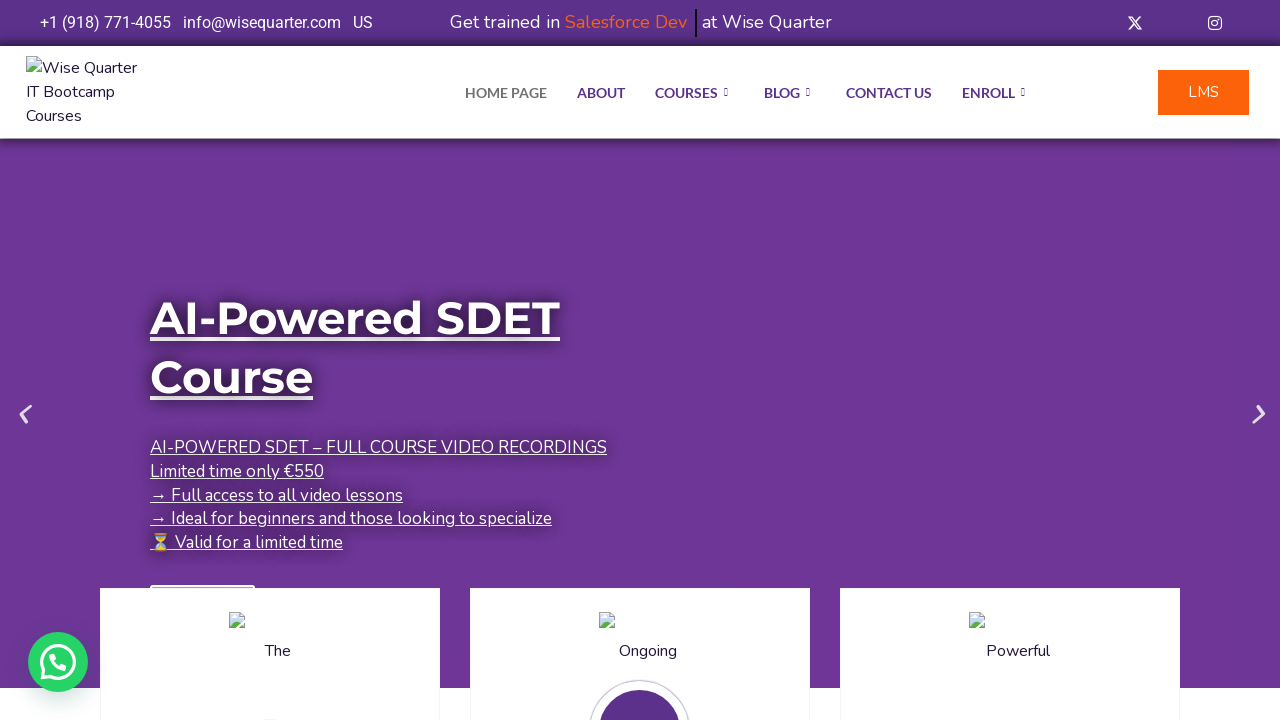

Waited for page to reach domcontentloaded state
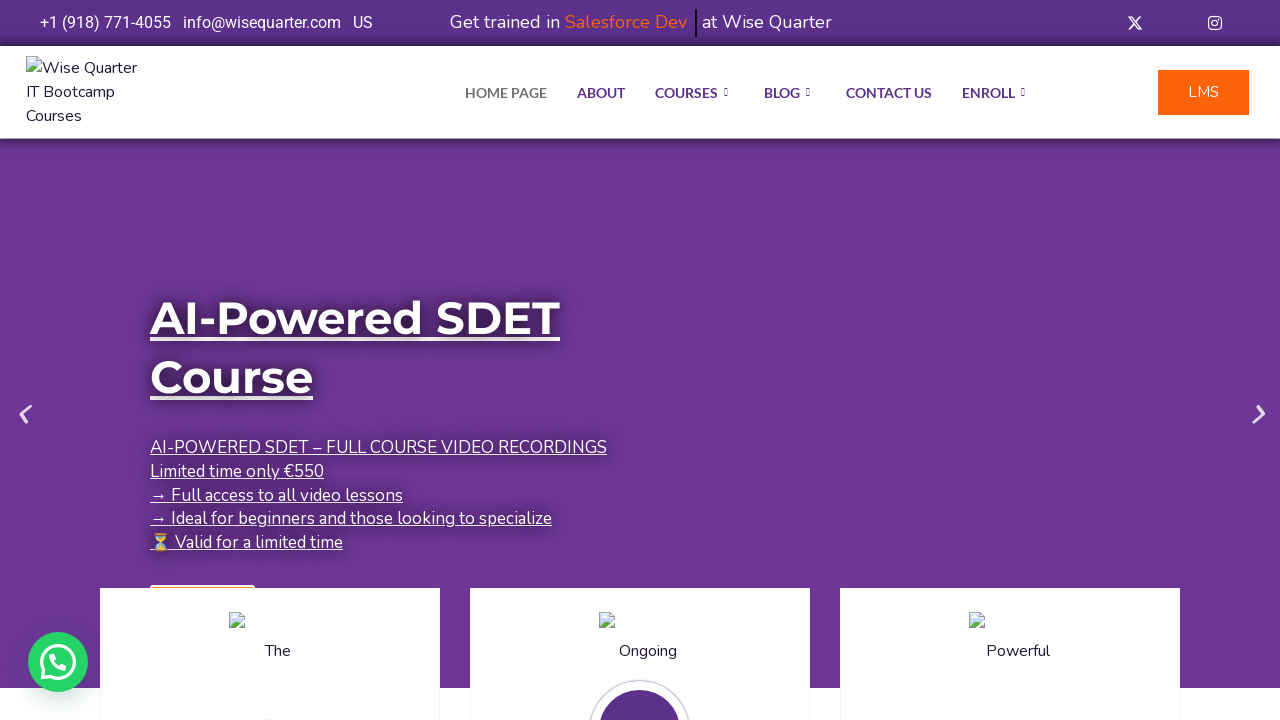

Verified URL contains 'wisequarter'
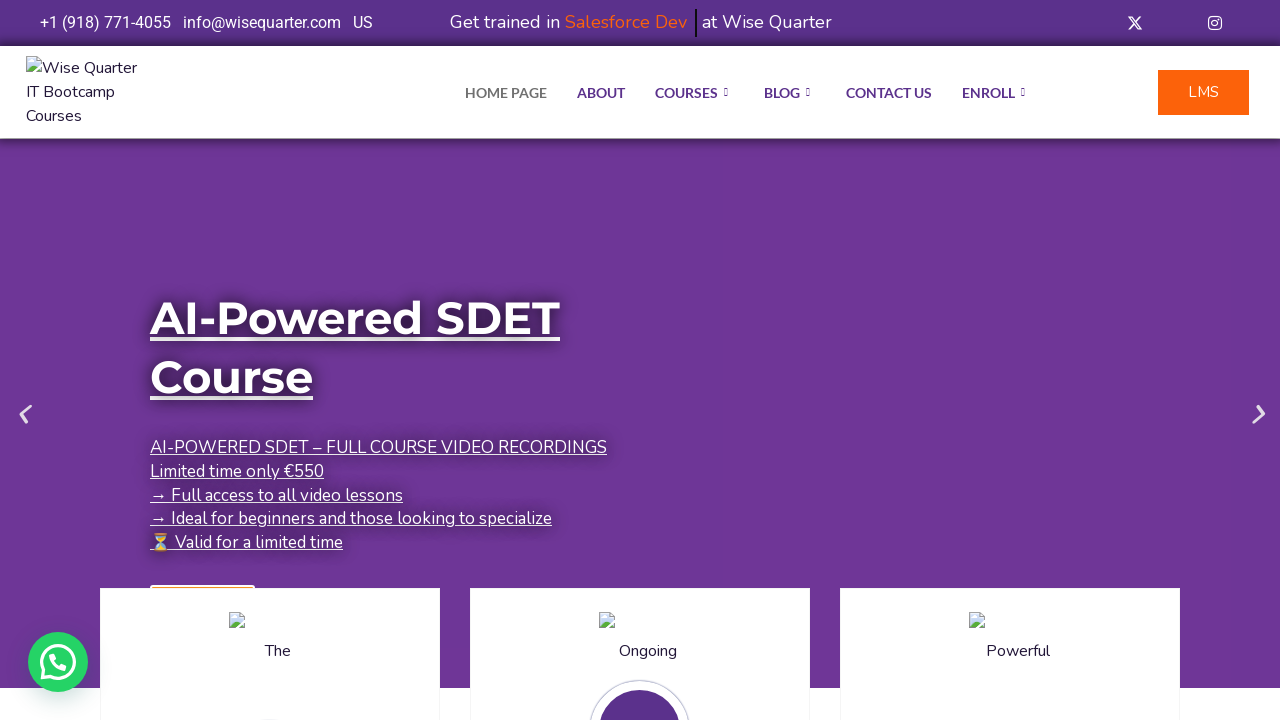

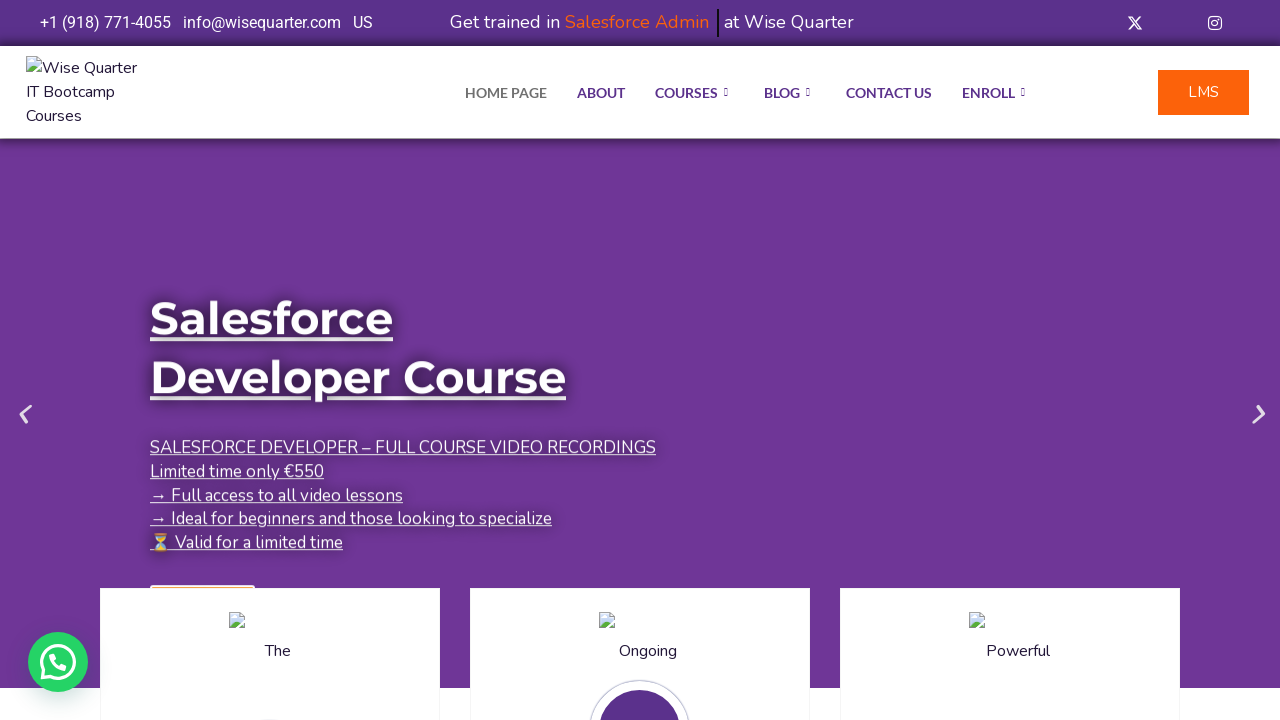